Automates playing the 2048 game by repeatedly pressing arrow keys in a cycle (up, right, down, left) to move tiles

Starting URL: https://gabrielecirulli.github.io/2048/

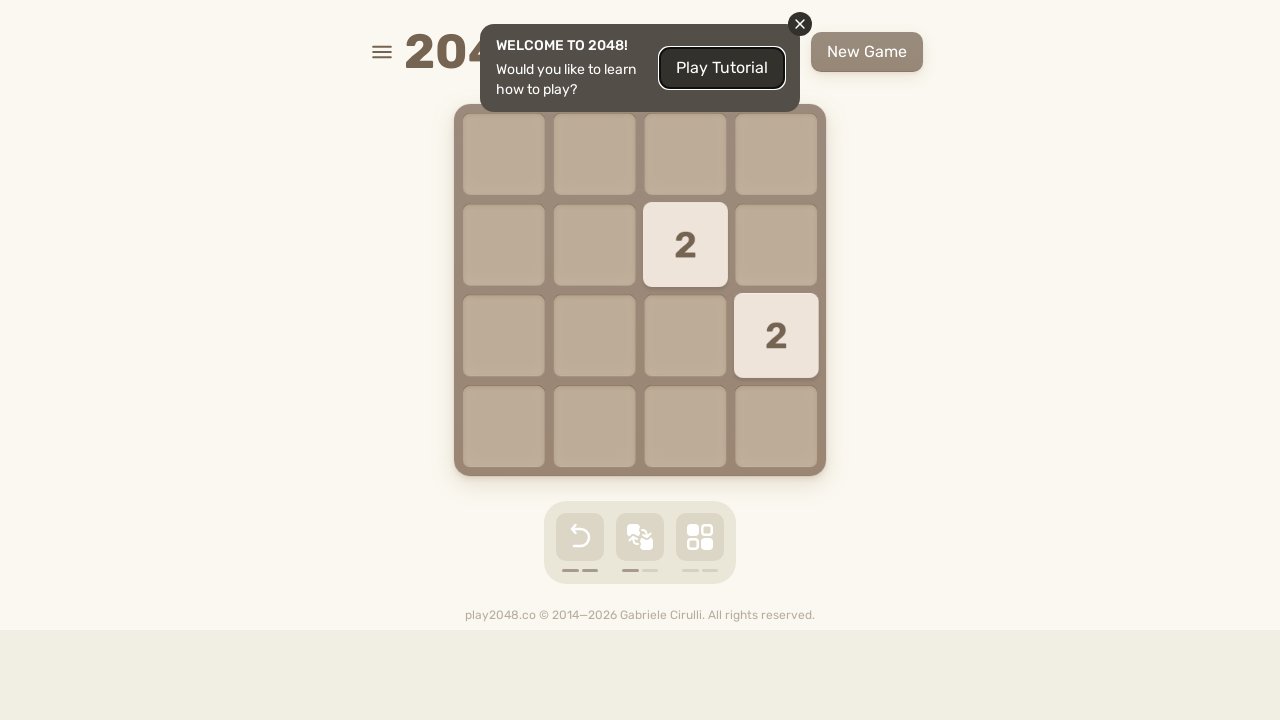

Located the game container element
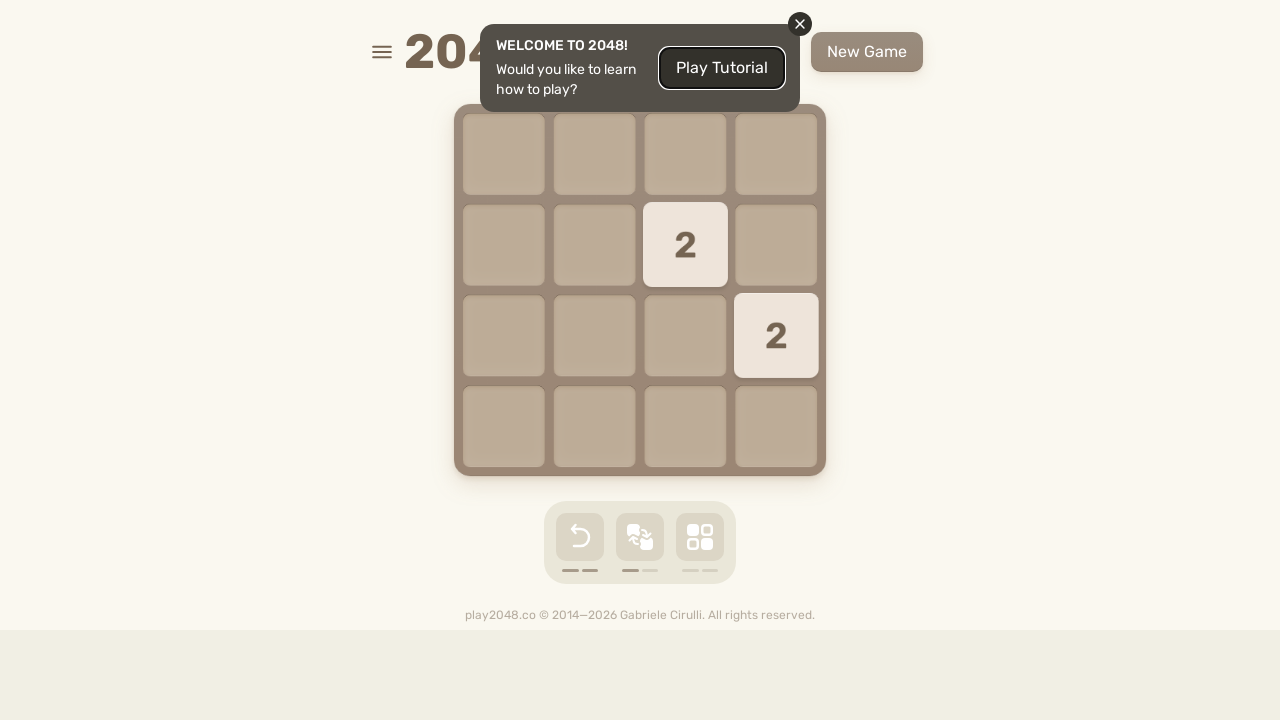

Pressed ArrowUp key (iteration 1/5)
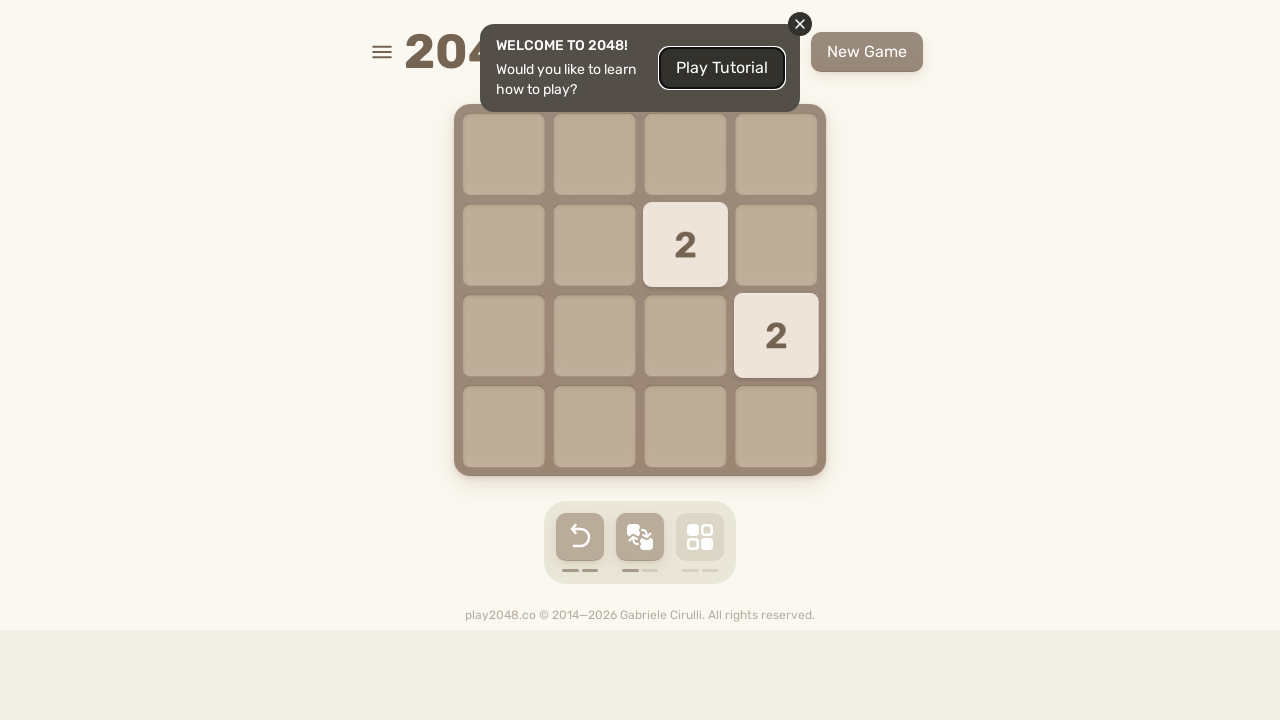

Pressed ArrowRight key (iteration 1/5)
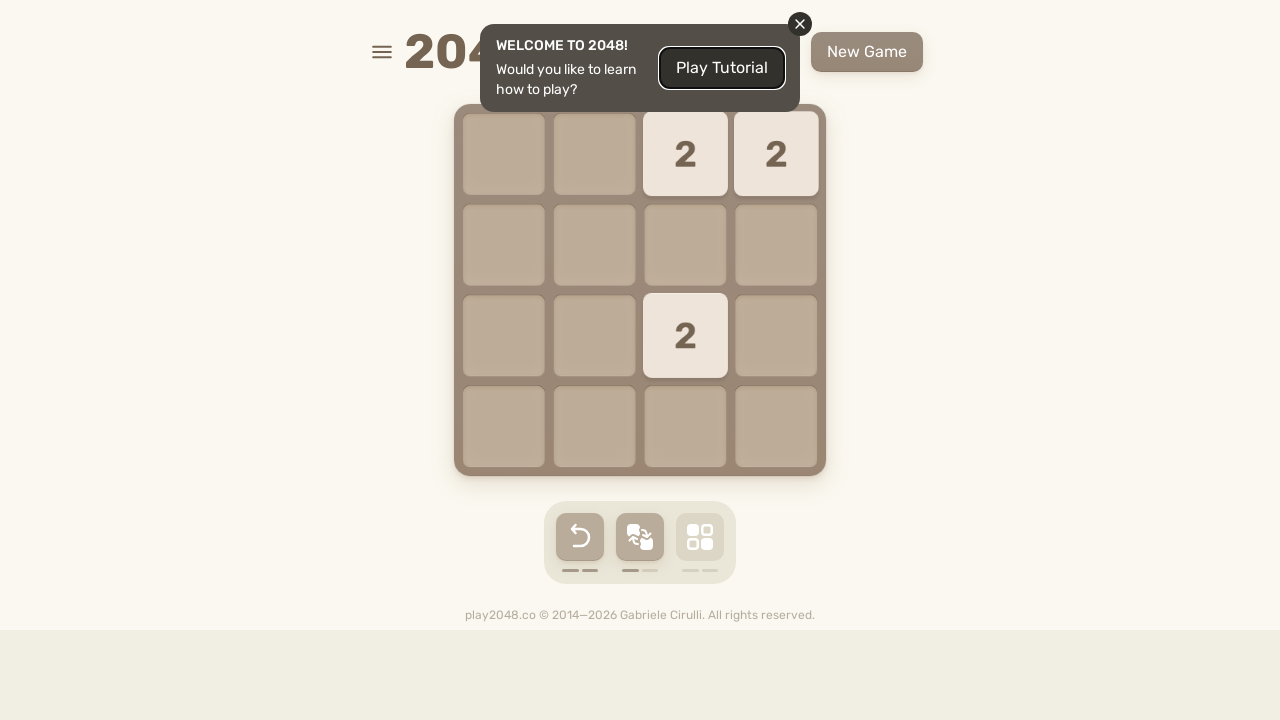

Pressed ArrowDown key (iteration 1/5)
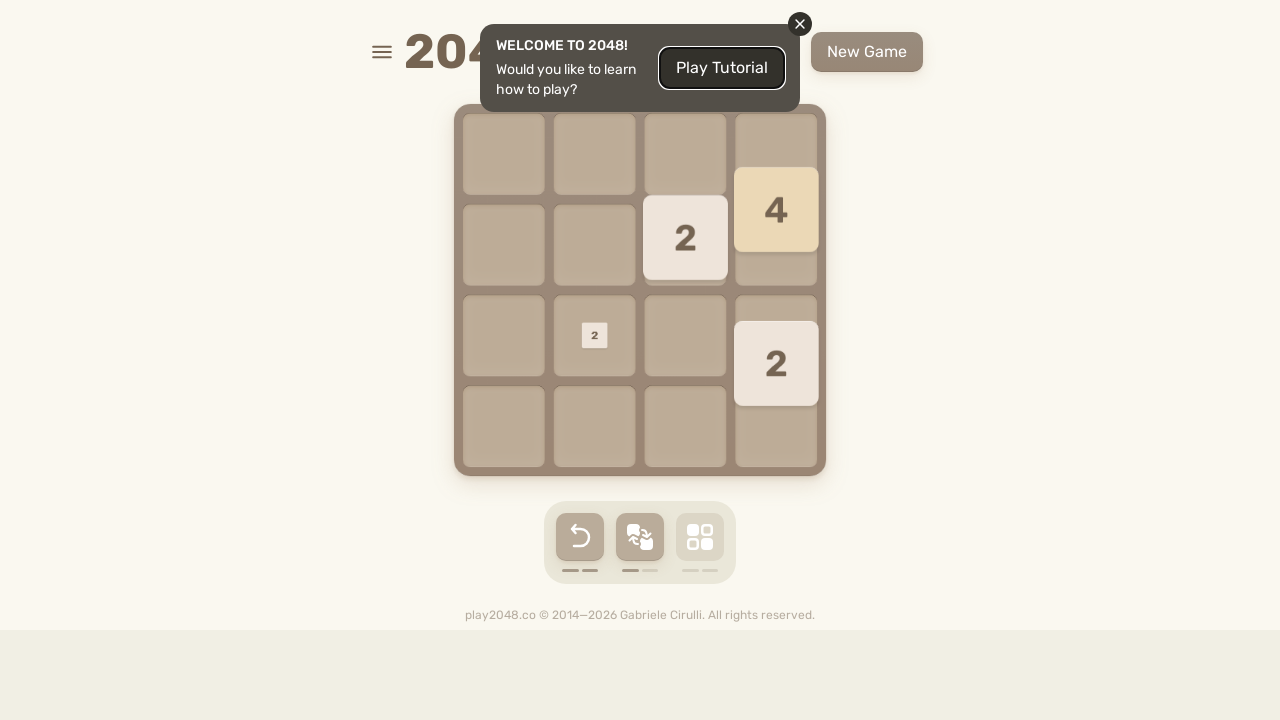

Pressed ArrowLeft key (iteration 1/5)
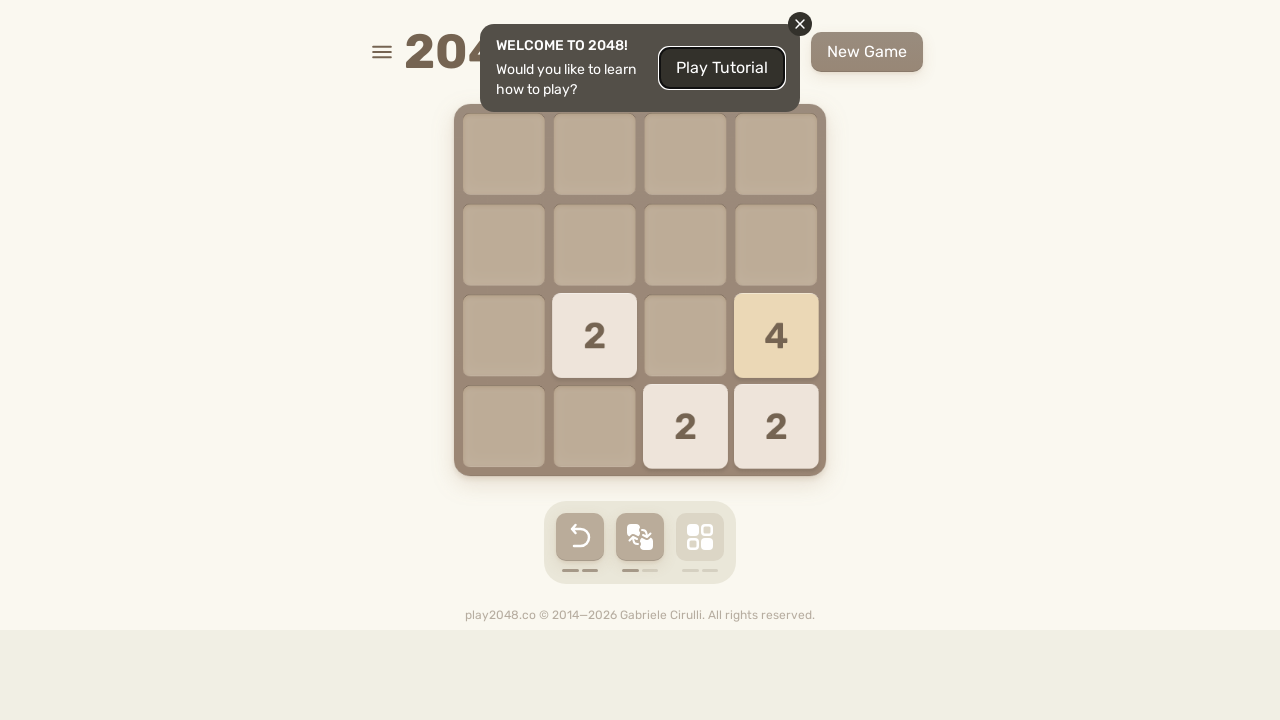

Pressed ArrowUp key (iteration 2/5)
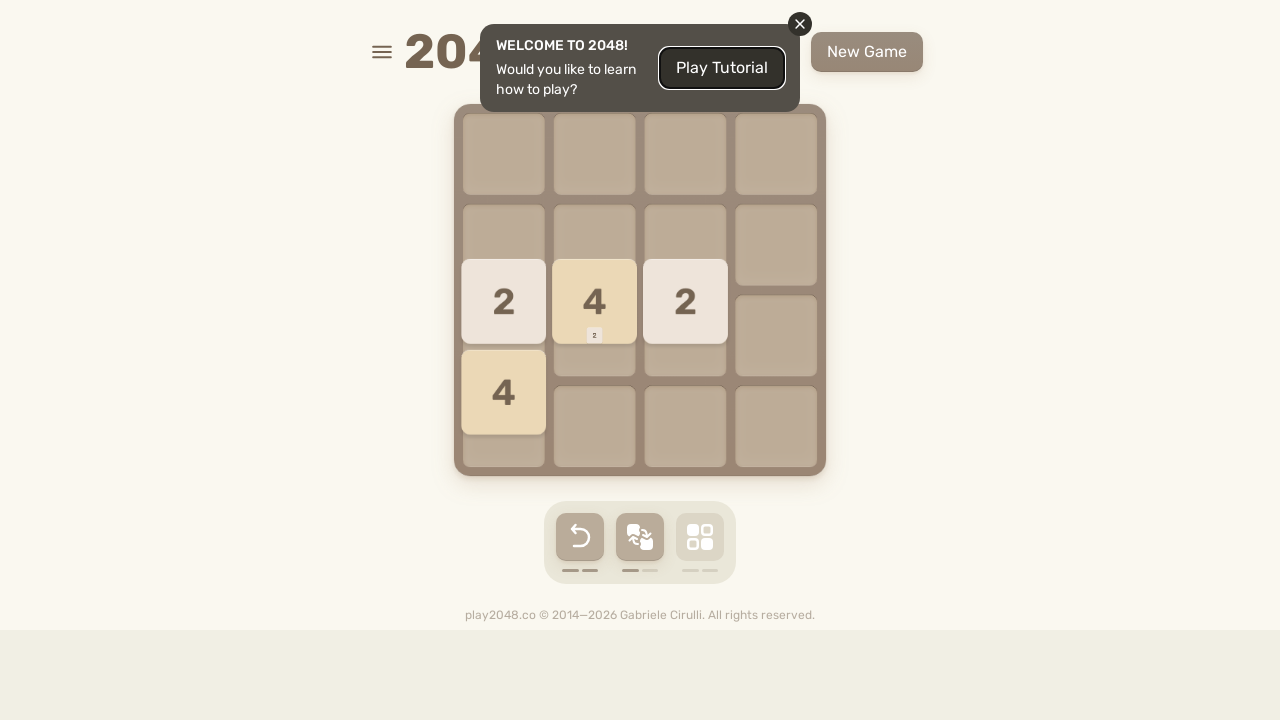

Pressed ArrowRight key (iteration 2/5)
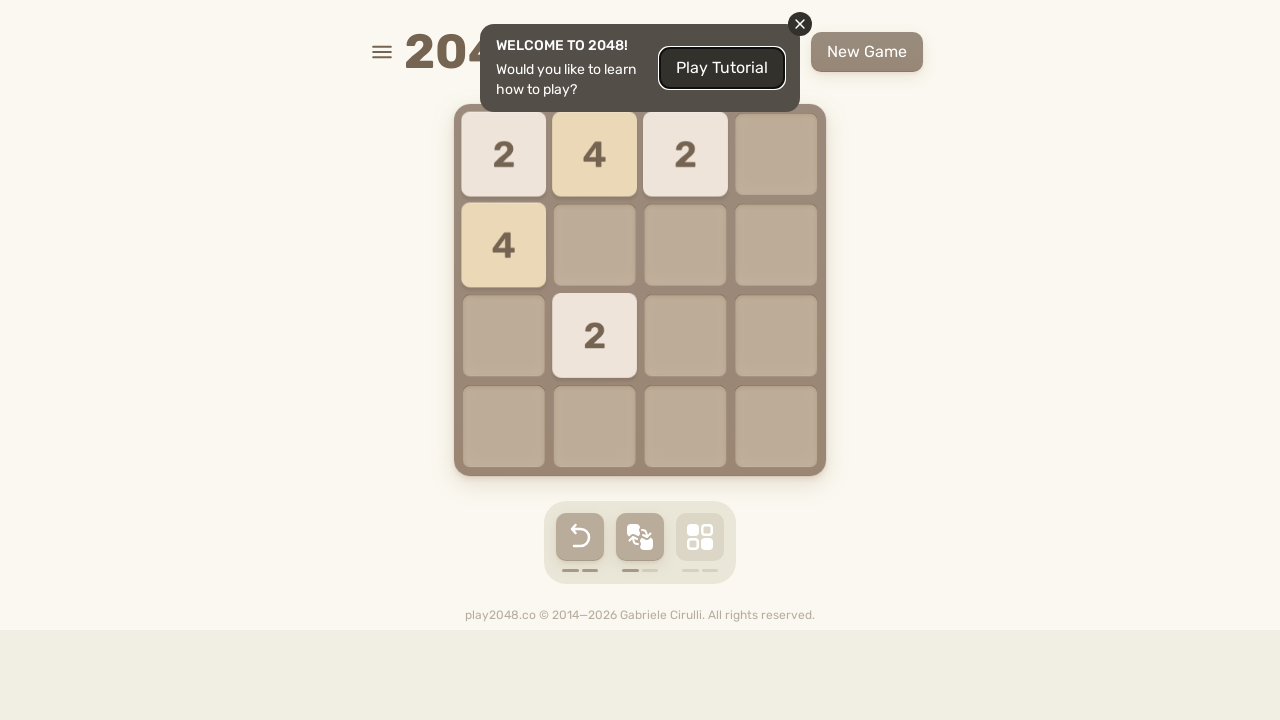

Pressed ArrowDown key (iteration 2/5)
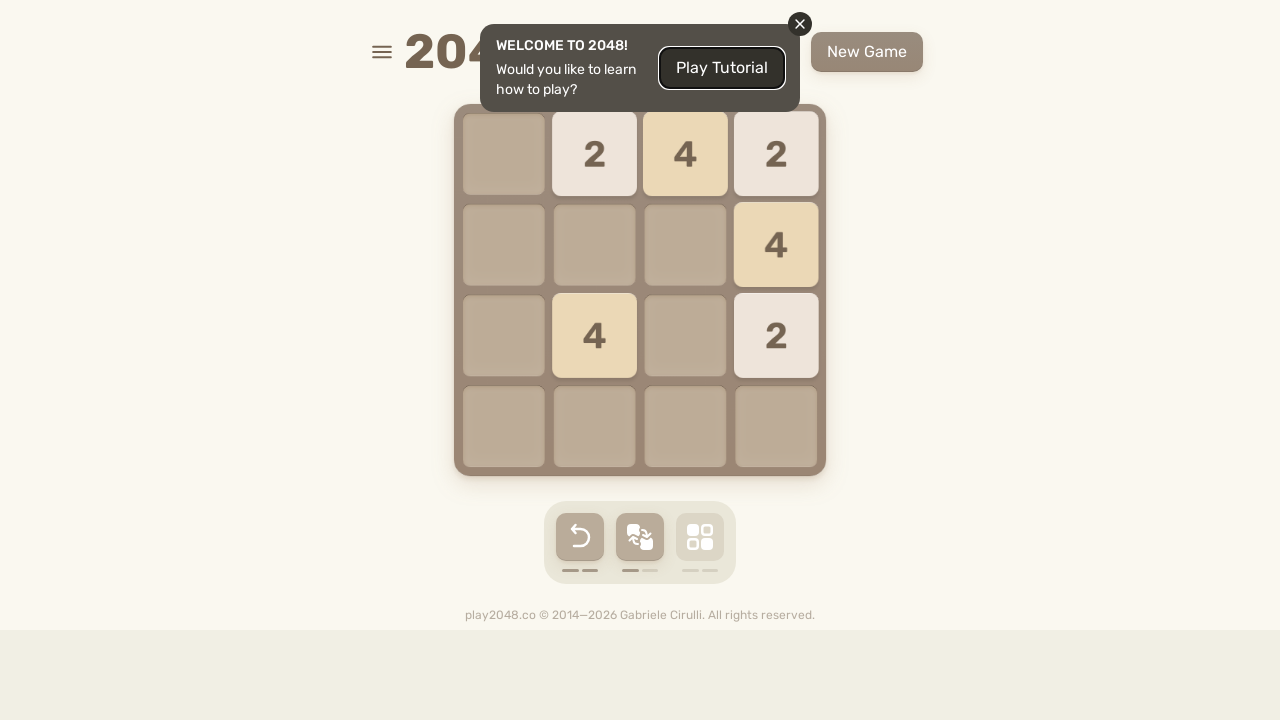

Pressed ArrowLeft key (iteration 2/5)
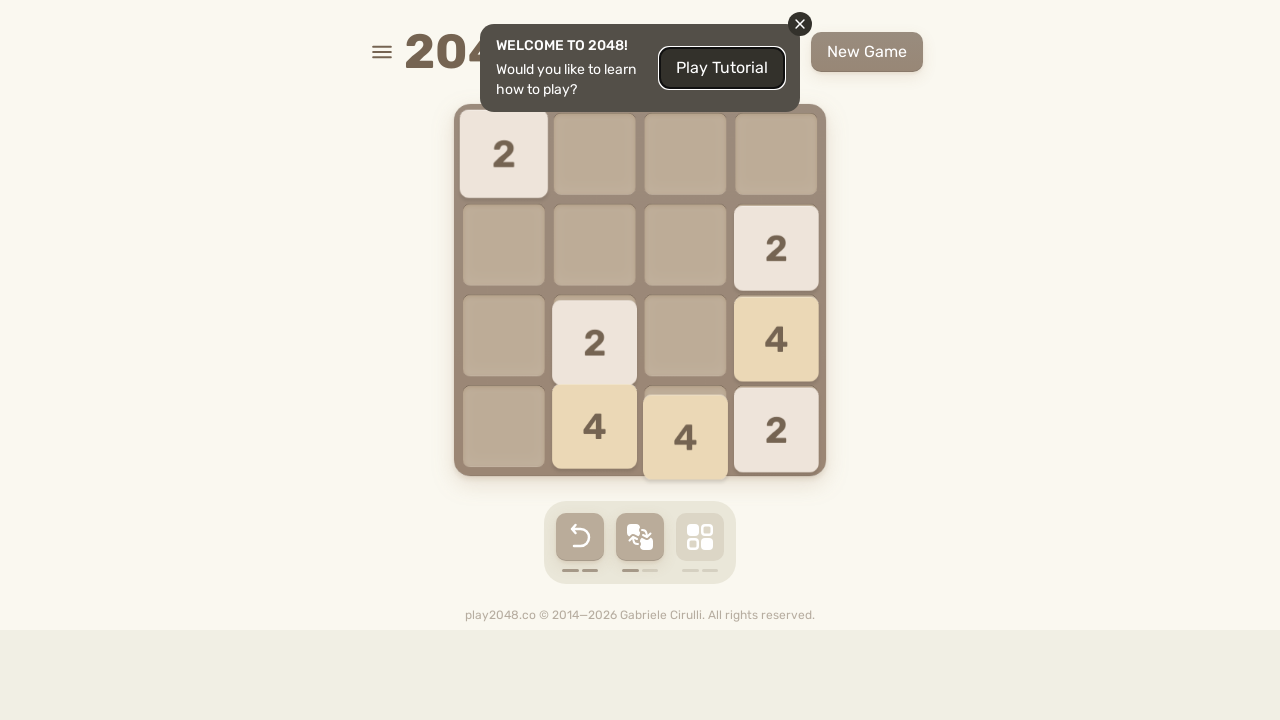

Pressed ArrowUp key (iteration 3/5)
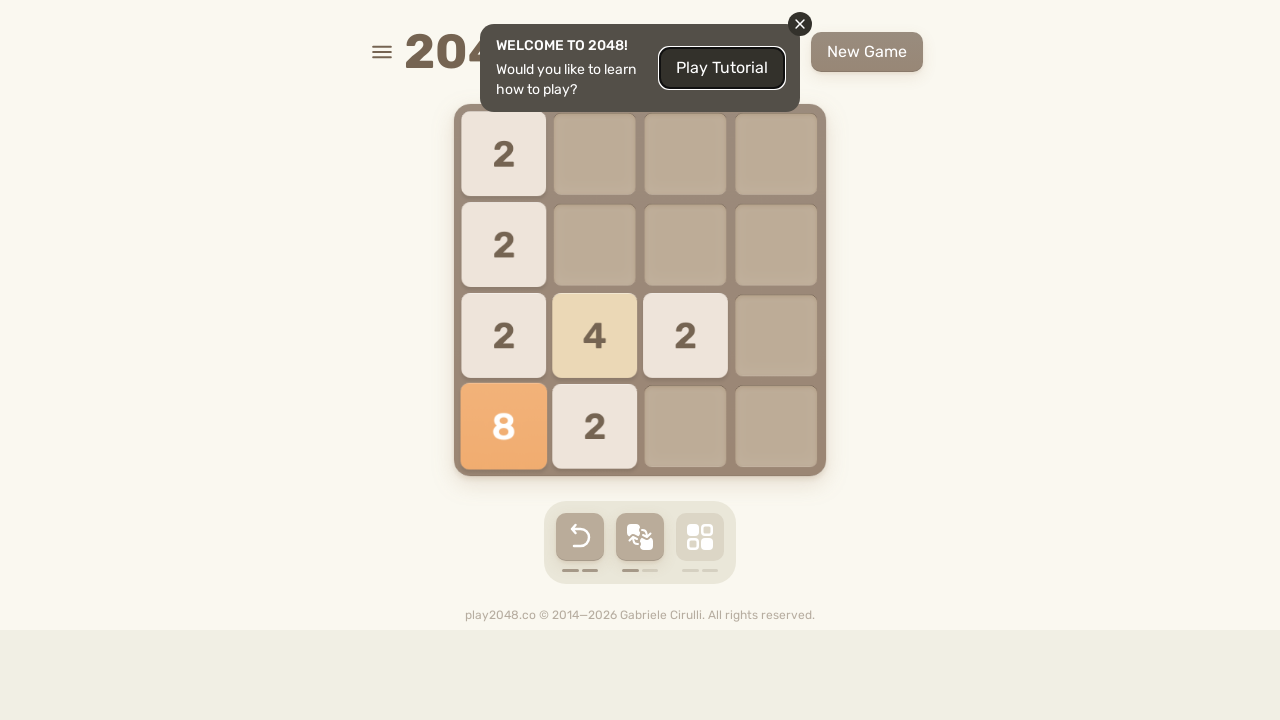

Pressed ArrowRight key (iteration 3/5)
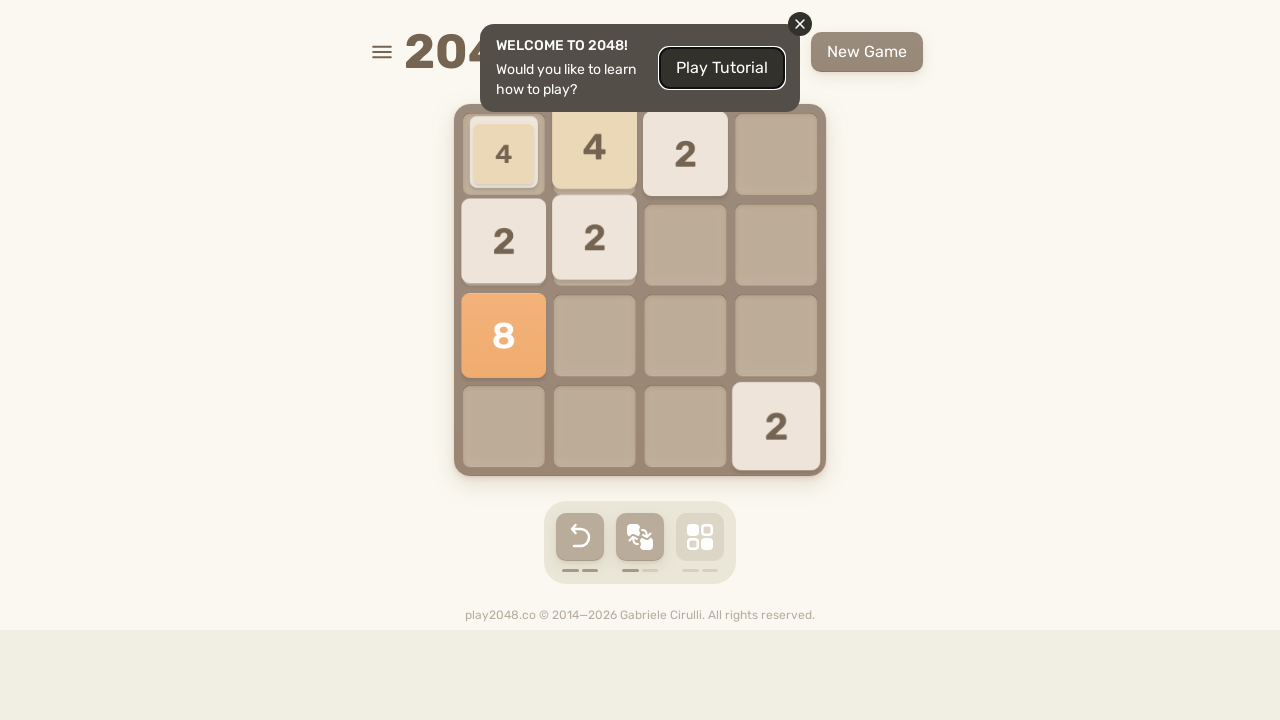

Pressed ArrowDown key (iteration 3/5)
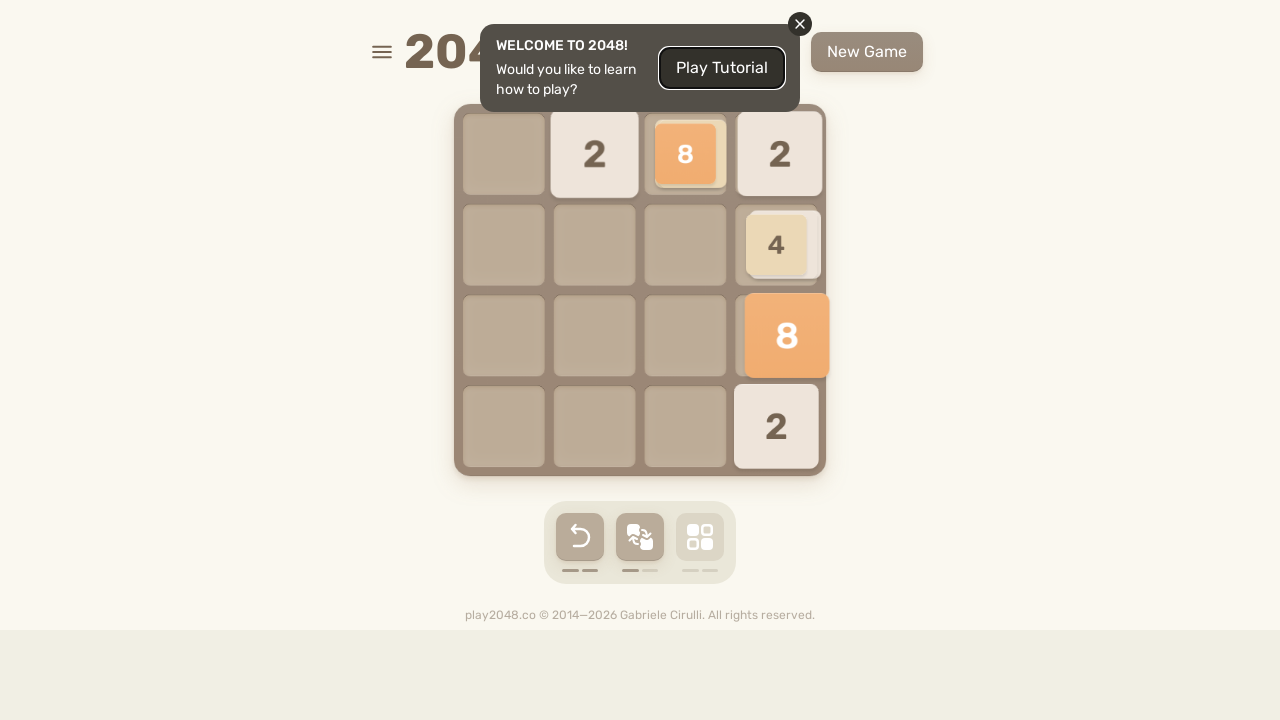

Pressed ArrowLeft key (iteration 3/5)
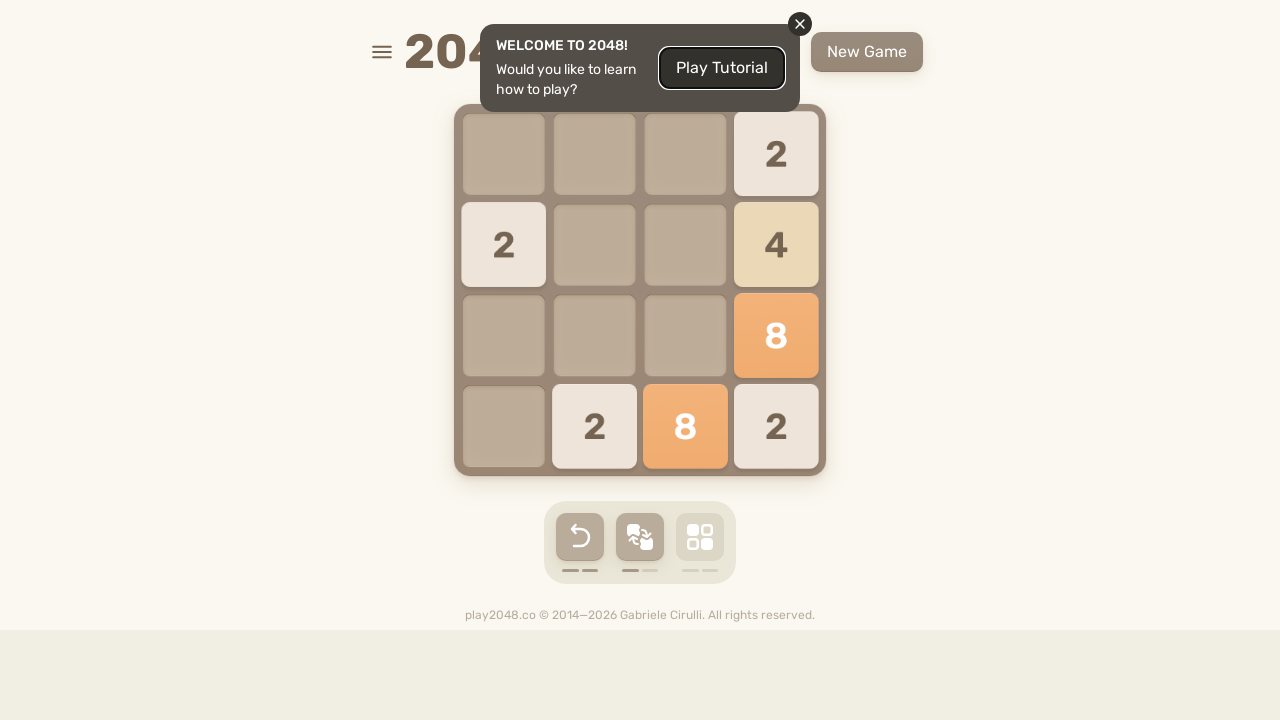

Pressed ArrowUp key (iteration 4/5)
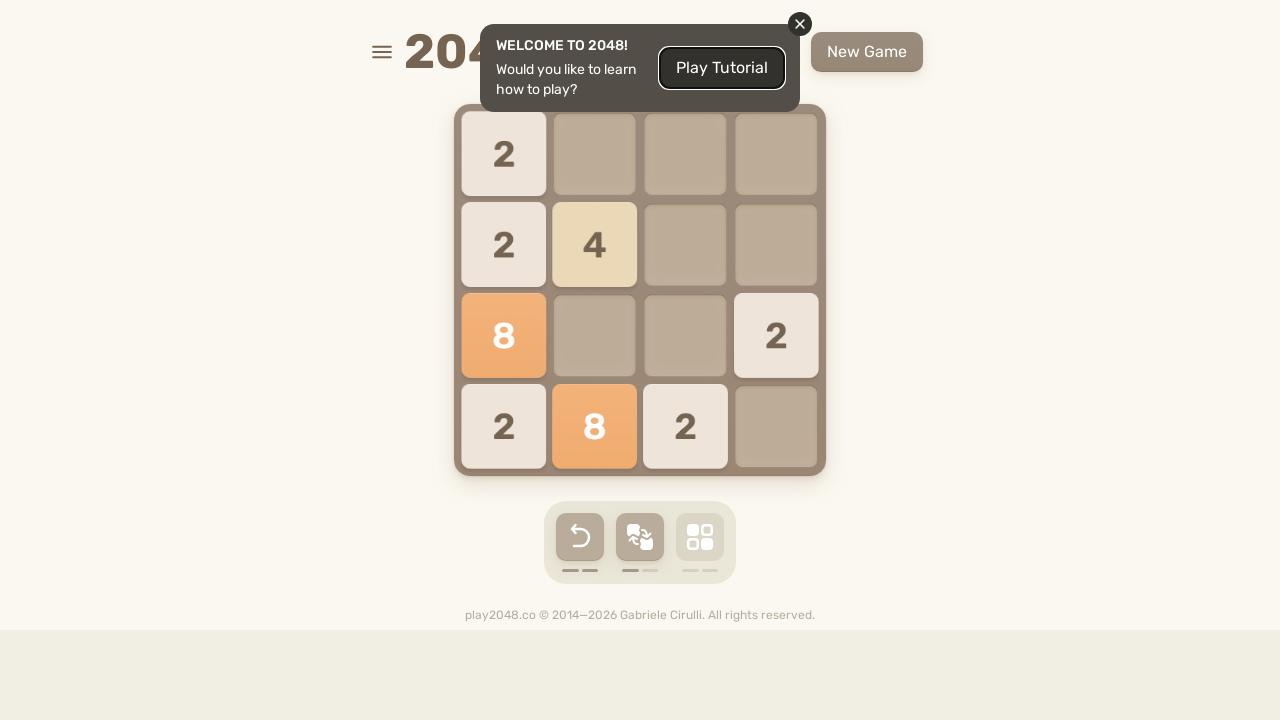

Pressed ArrowRight key (iteration 4/5)
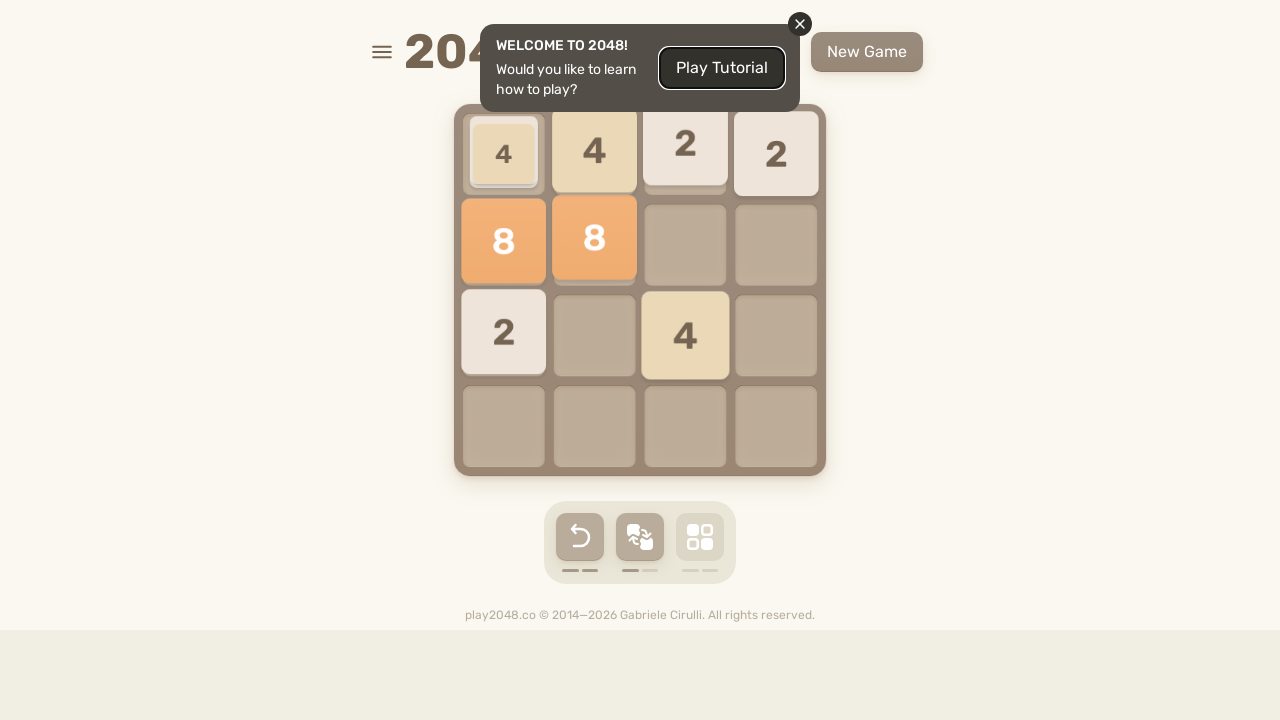

Pressed ArrowDown key (iteration 4/5)
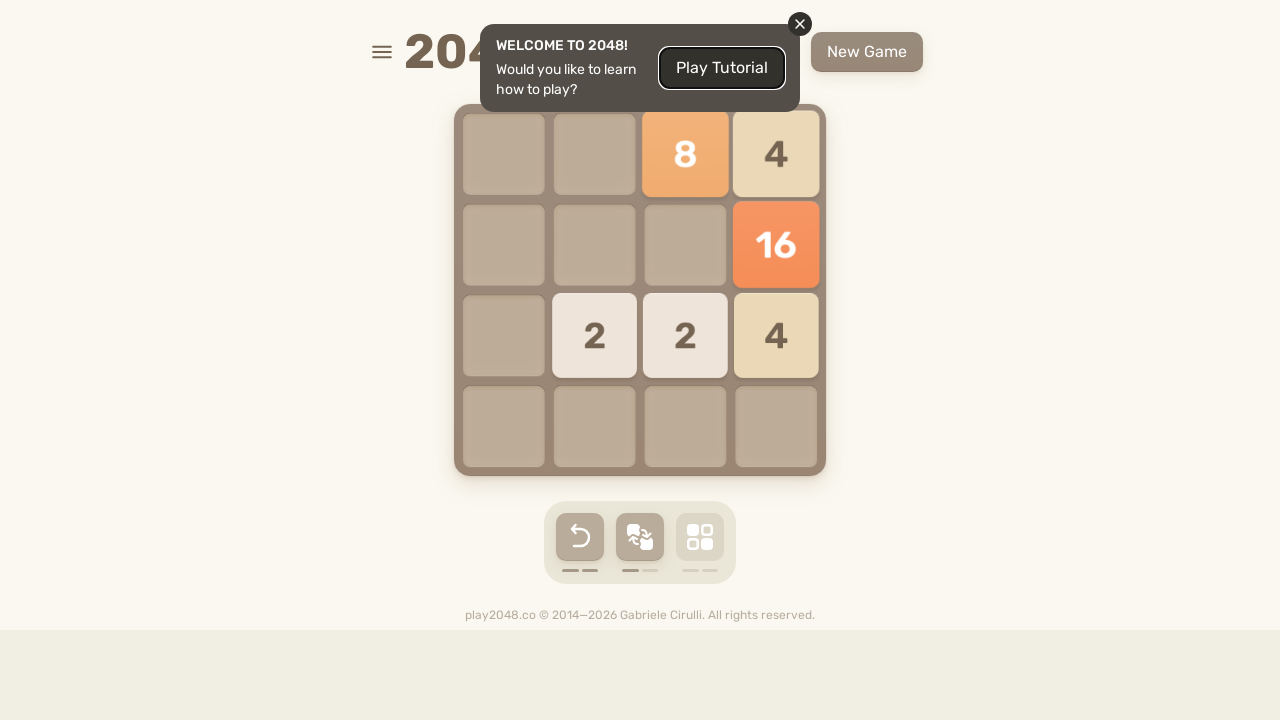

Pressed ArrowLeft key (iteration 4/5)
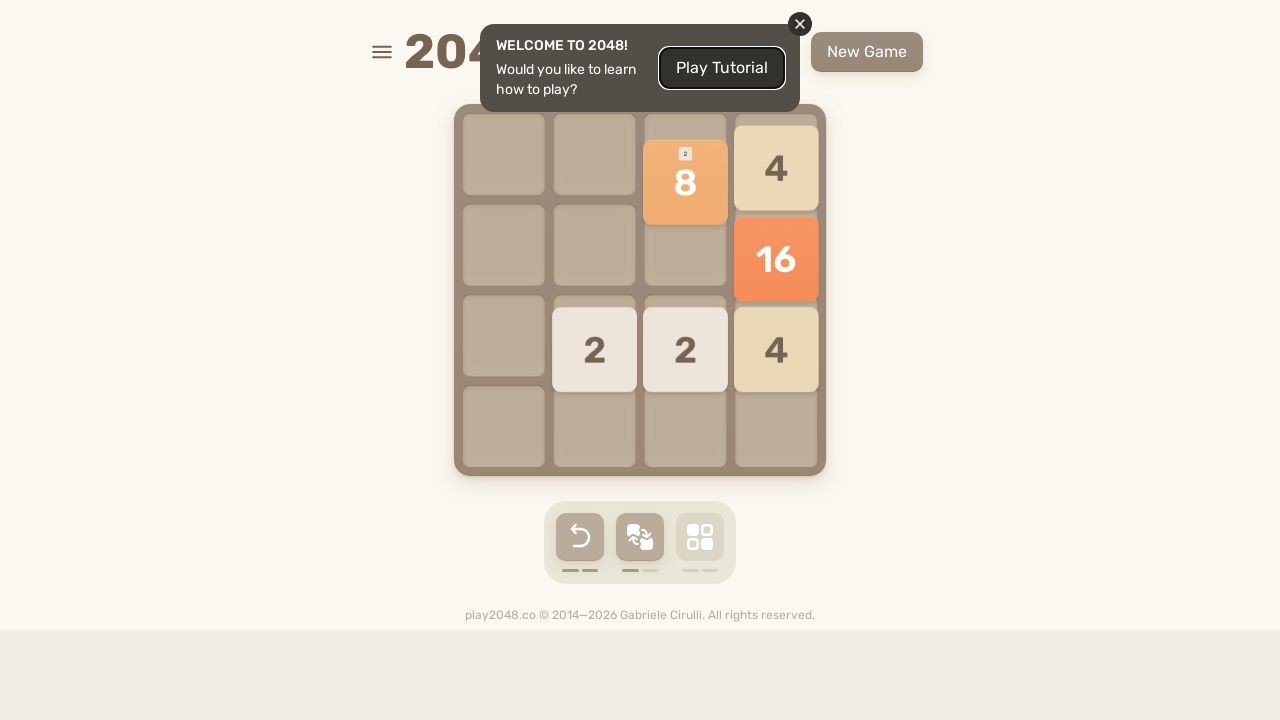

Pressed ArrowUp key (iteration 5/5)
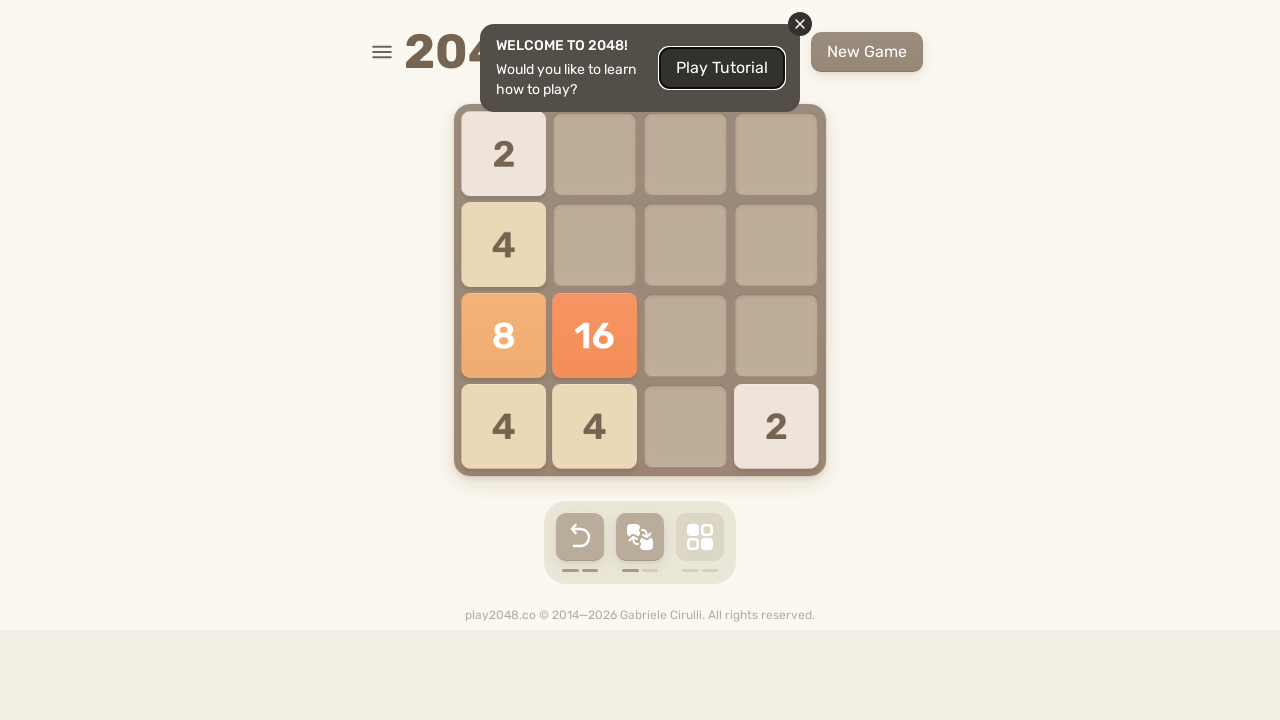

Pressed ArrowRight key (iteration 5/5)
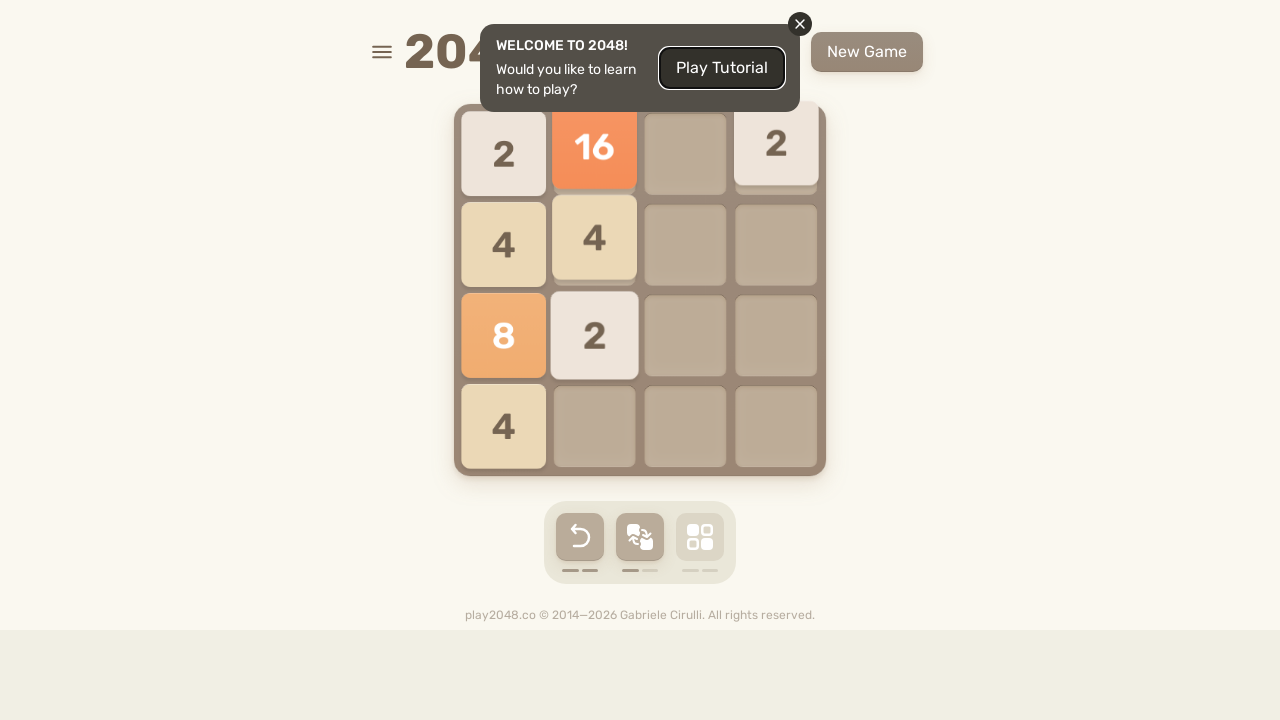

Pressed ArrowDown key (iteration 5/5)
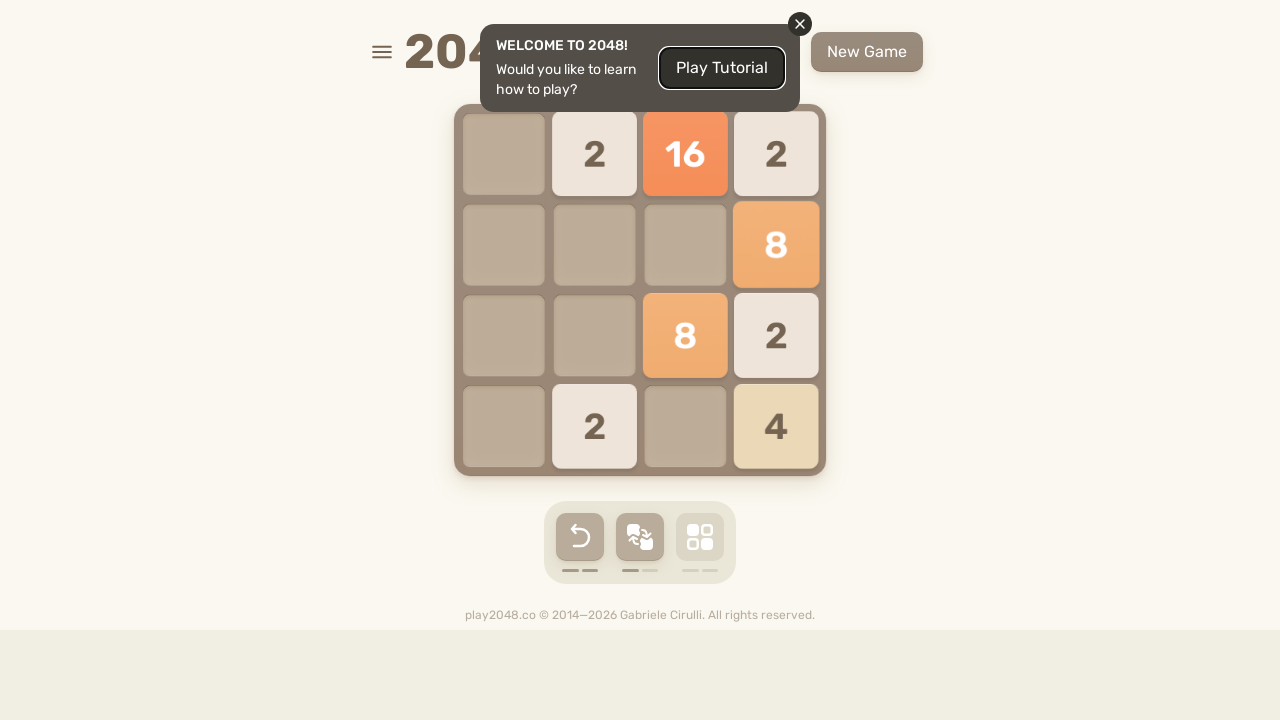

Pressed ArrowLeft key (iteration 5/5)
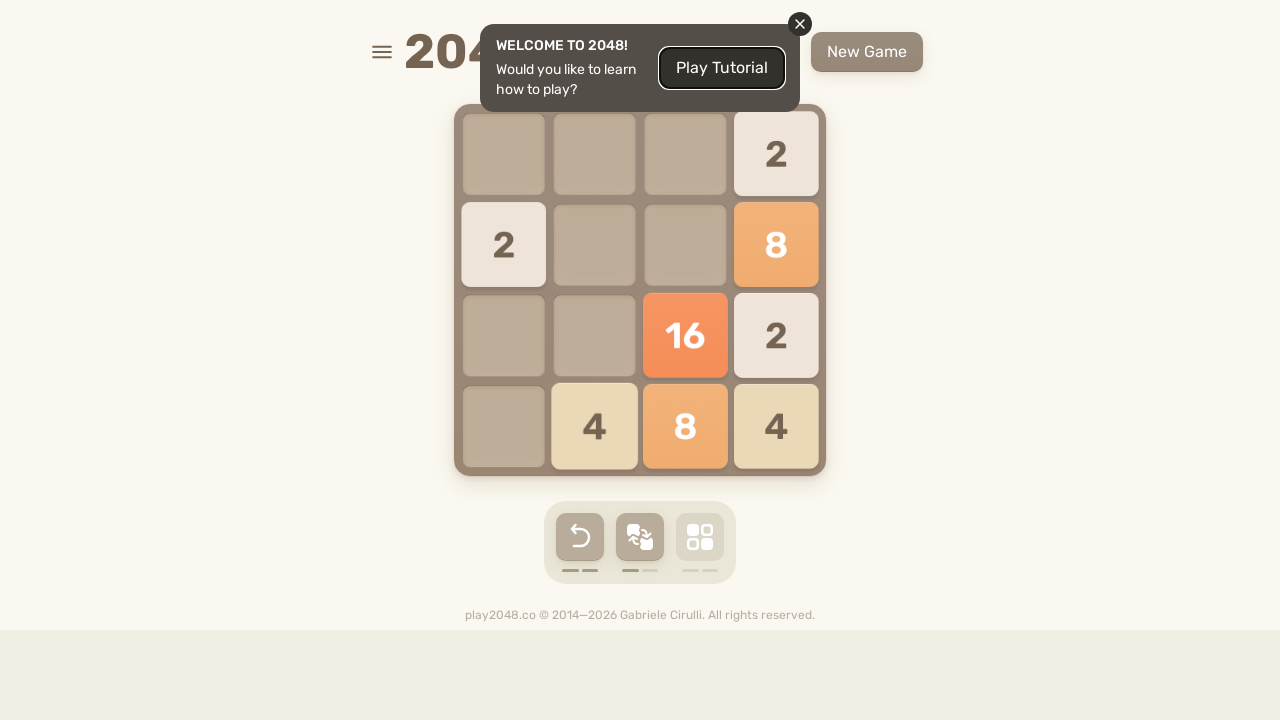

Waited 500ms to observe final game state
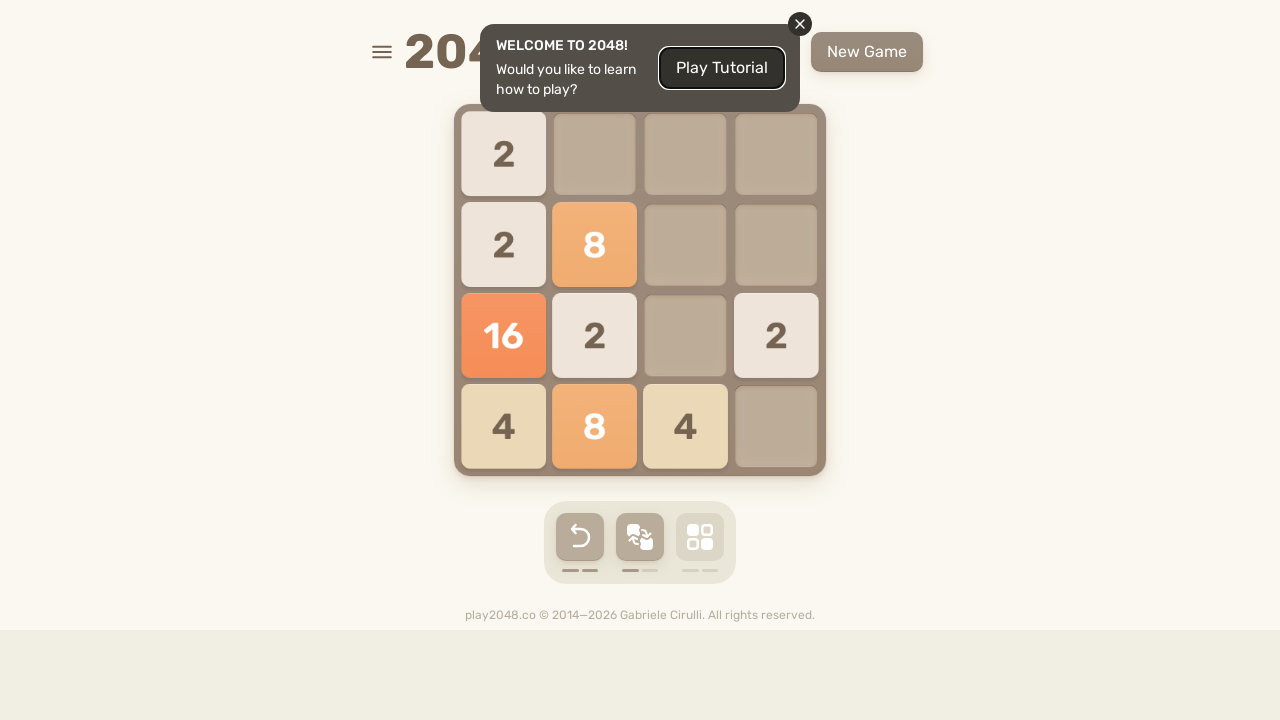

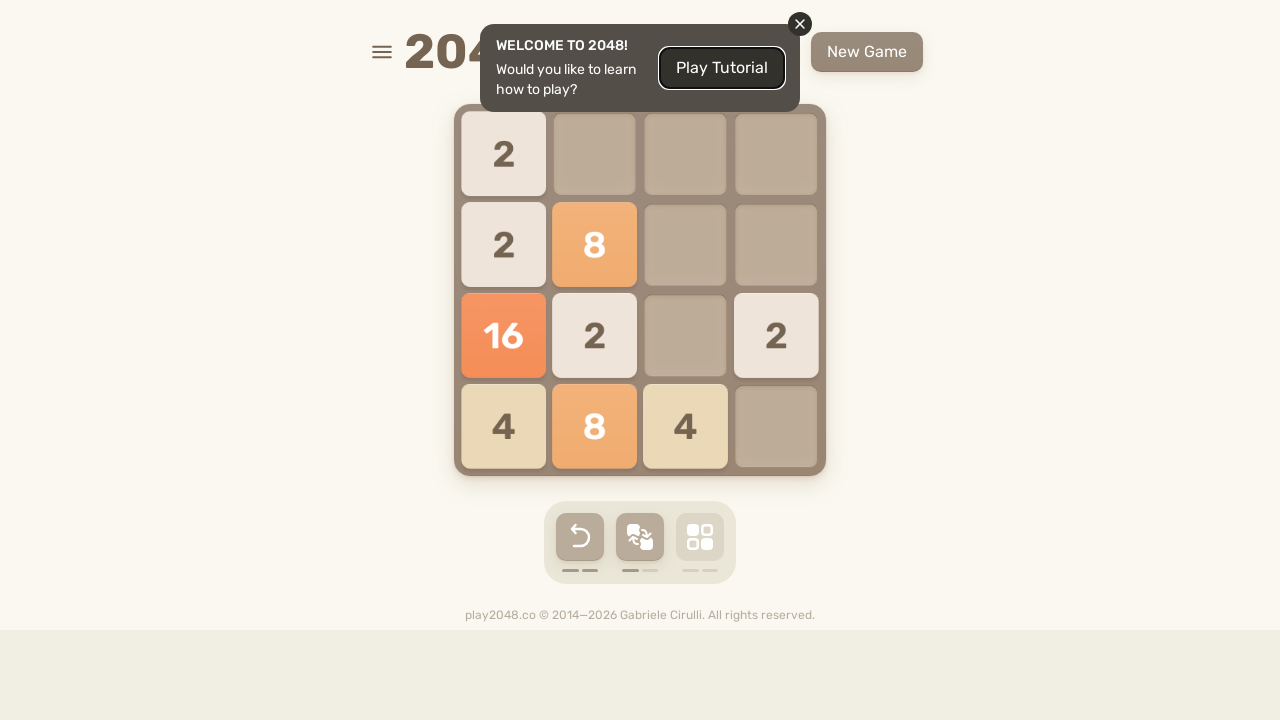